Tests different button click interactions on DemoQA including double-click, right-click (context click), and regular click, then verifies the corresponding messages appear.

Starting URL: https://demoqa.com/buttons

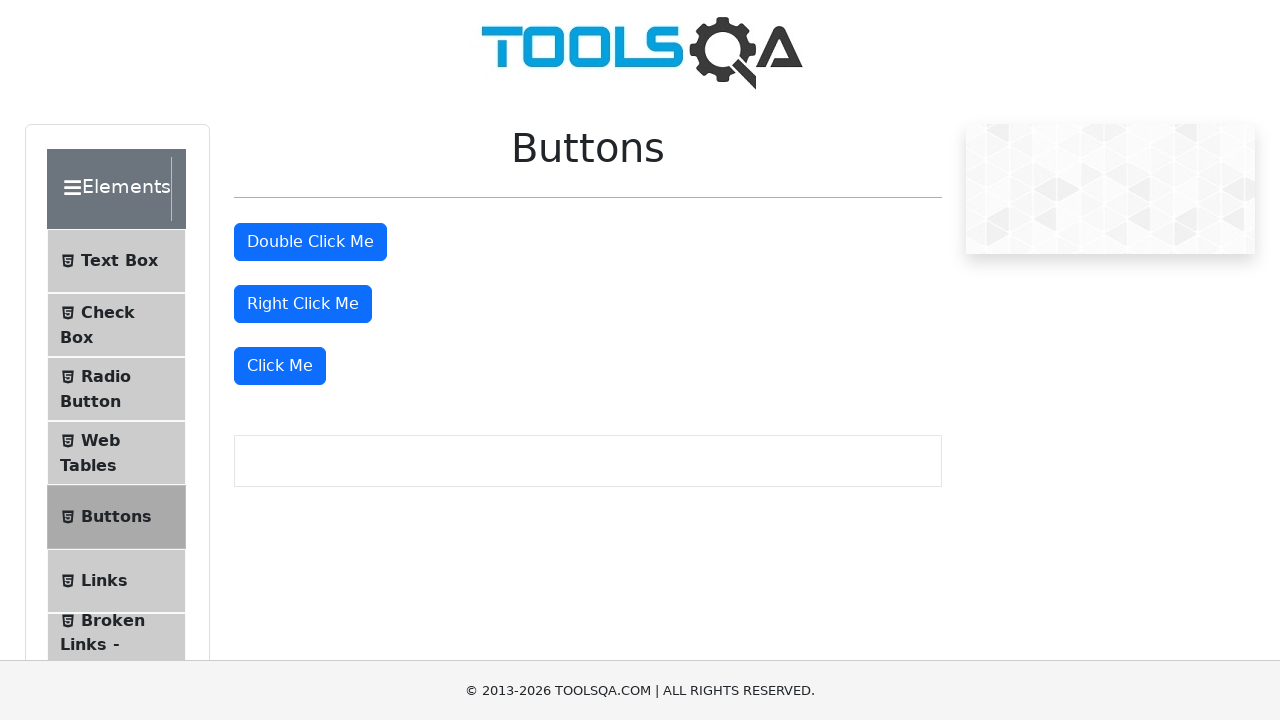

Double-clicked the double click button at (310, 242) on #doubleClickBtn
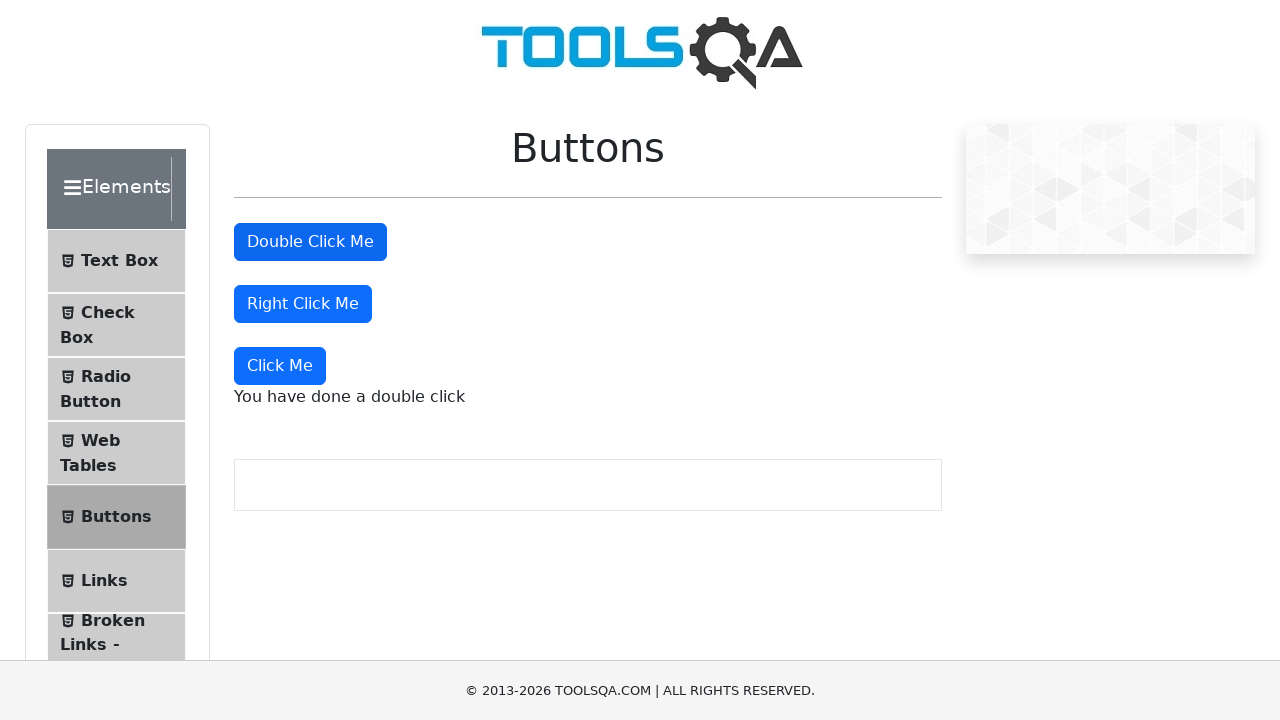

Double click message appeared
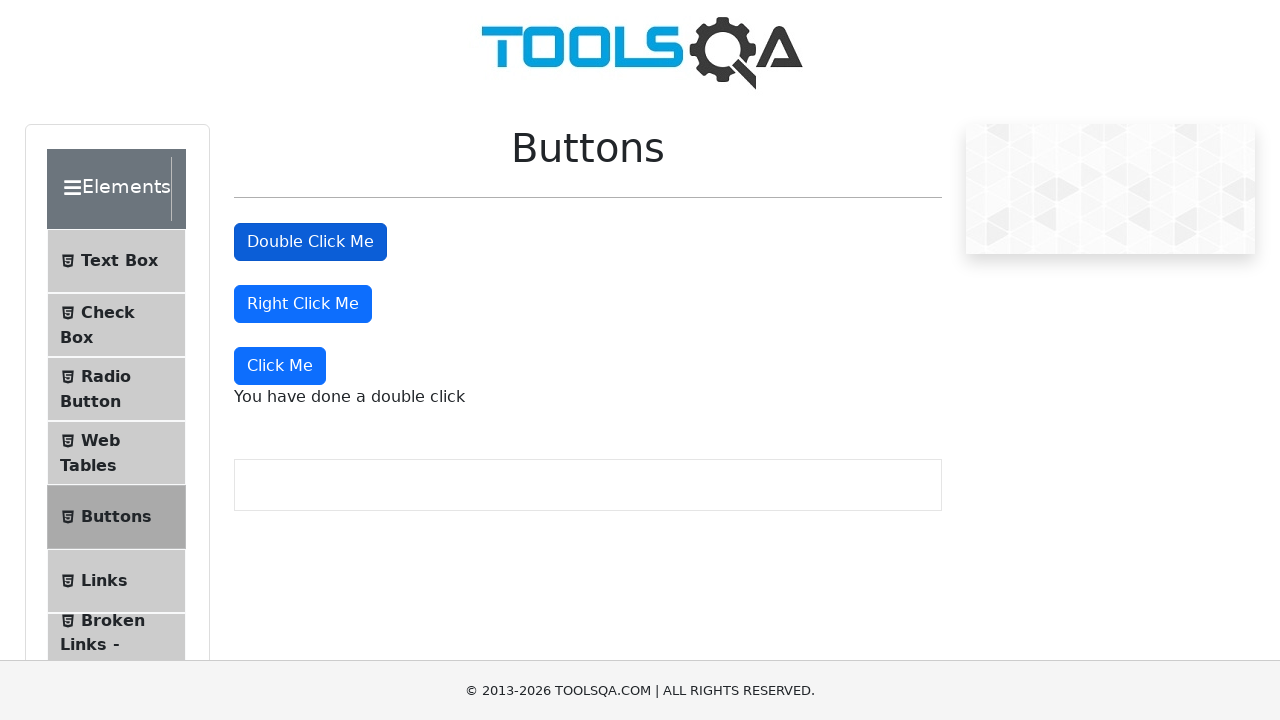

Located double click message element
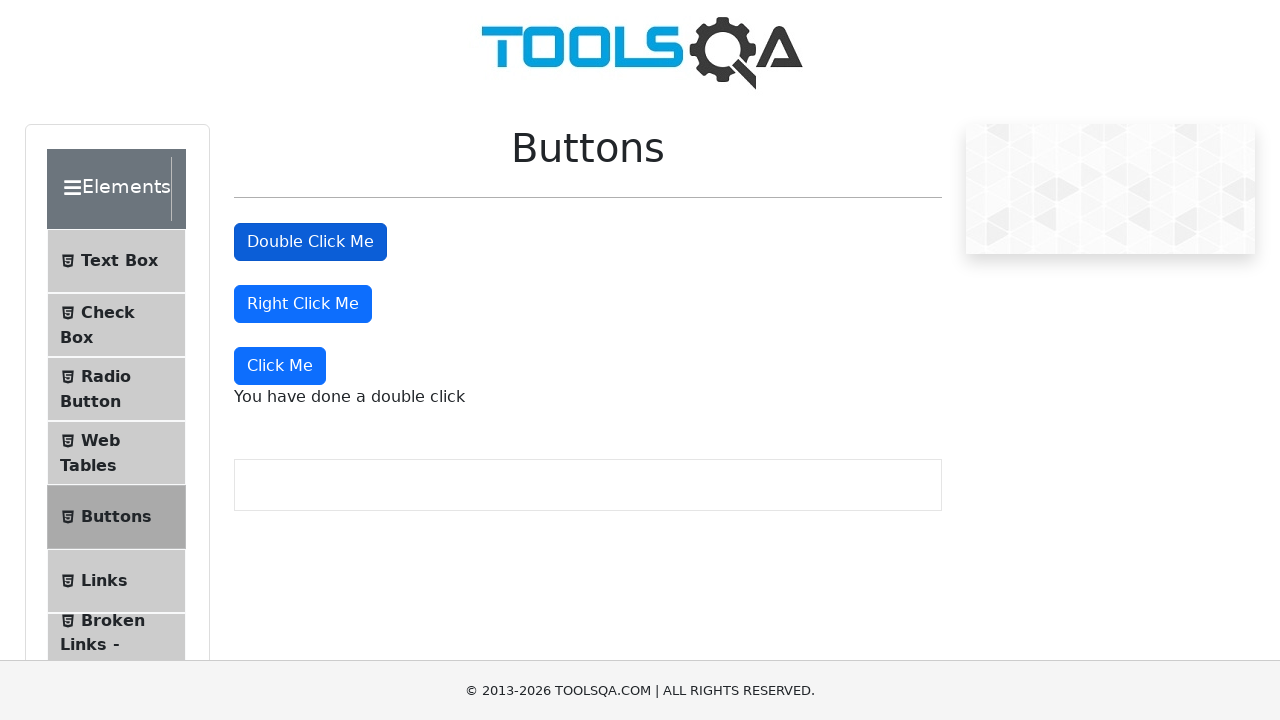

Verified double click message contains expected text
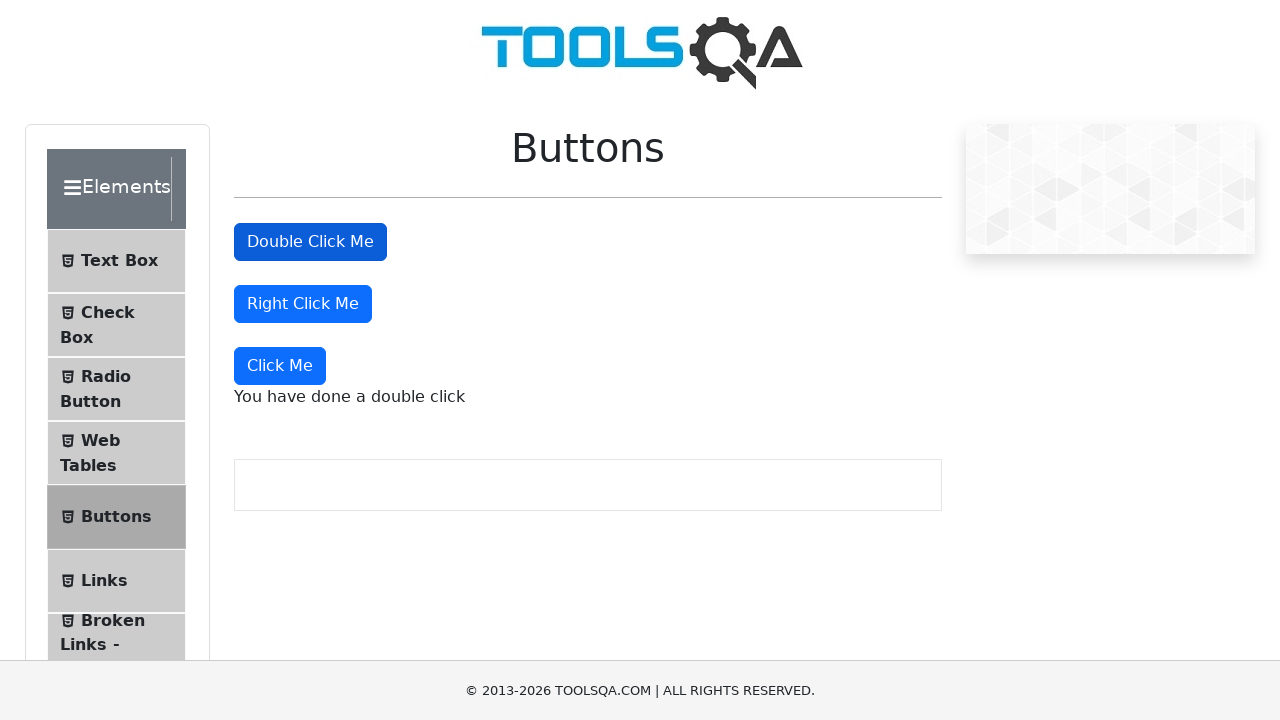

Right-clicked the right click button at (303, 304) on #rightClickBtn
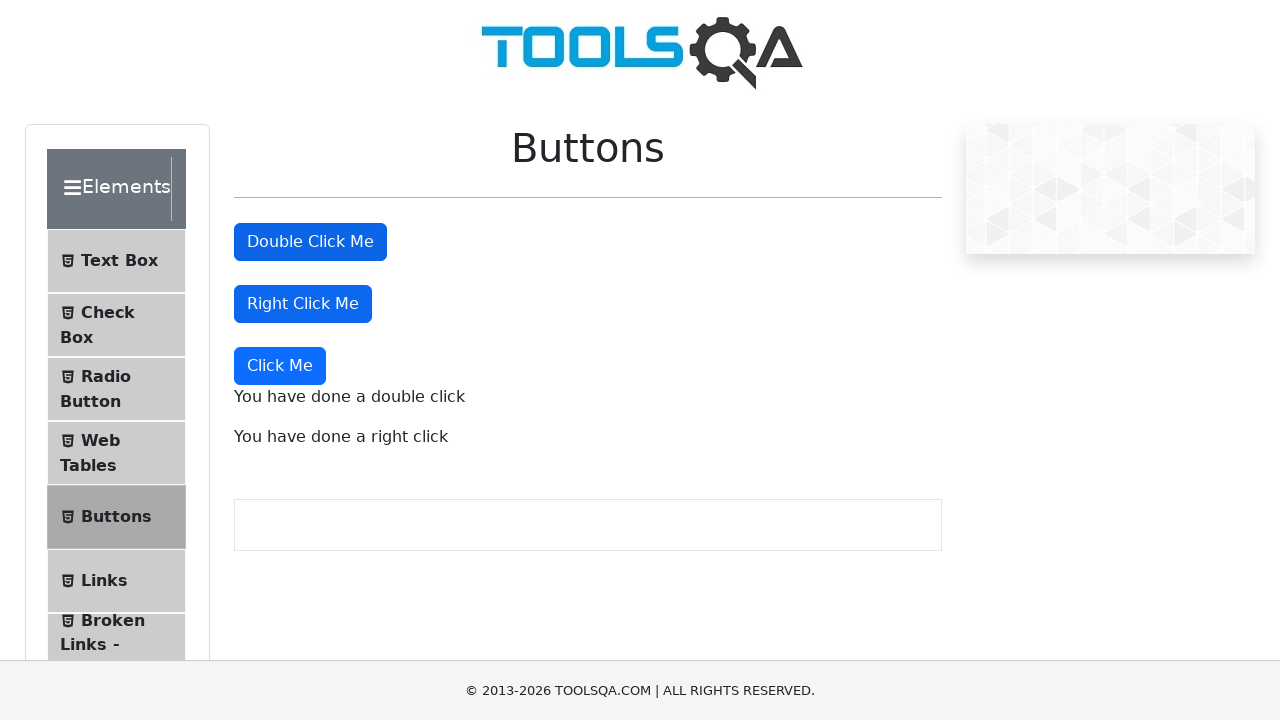

Right click message appeared
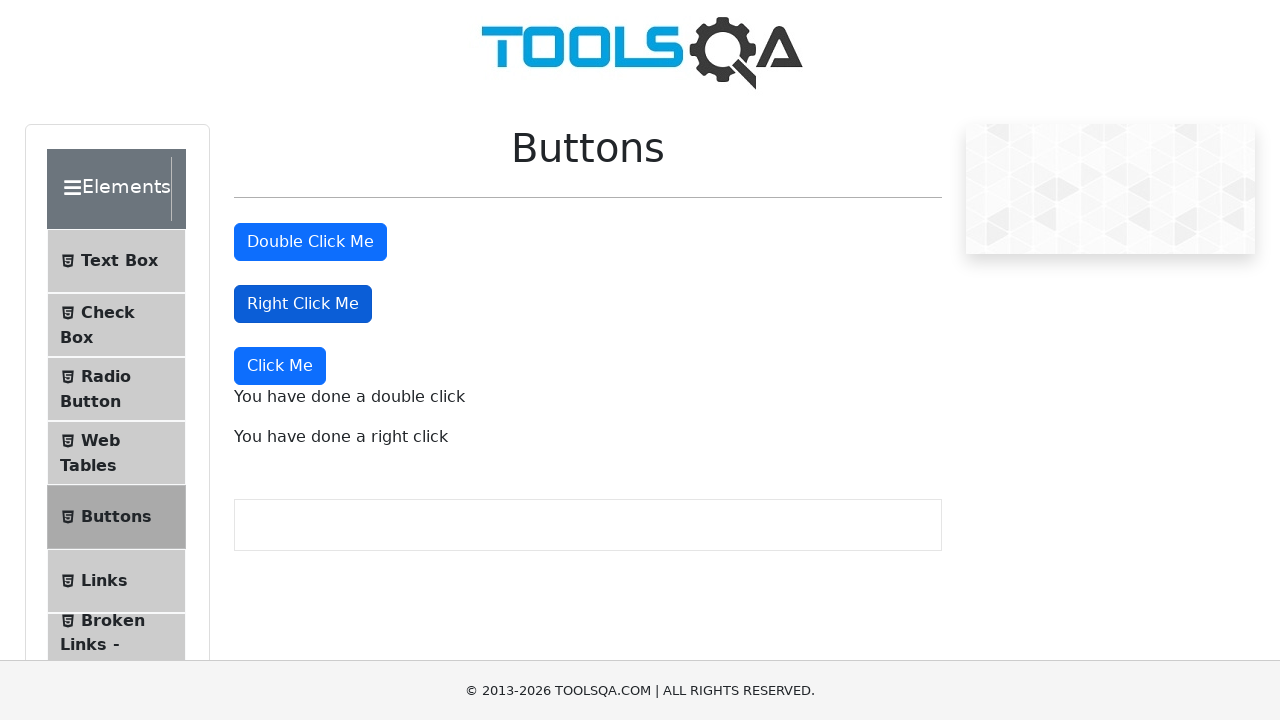

Located right click message element
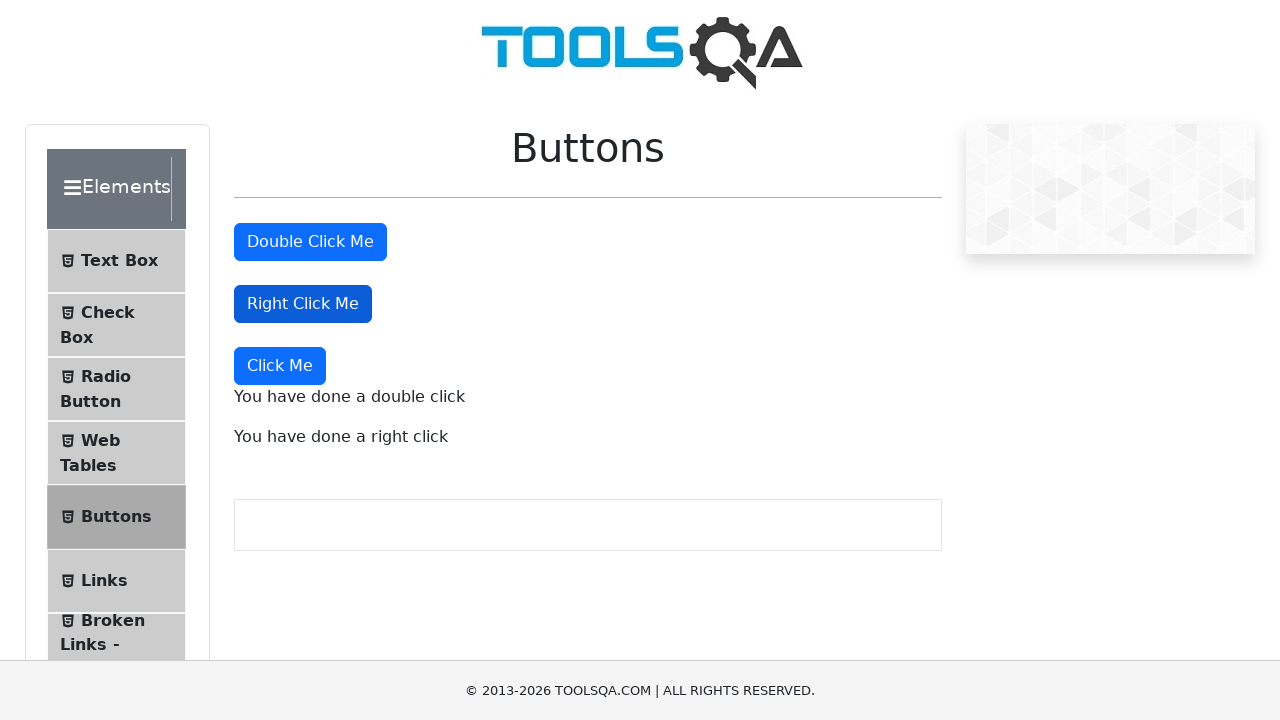

Verified right click message contains expected text
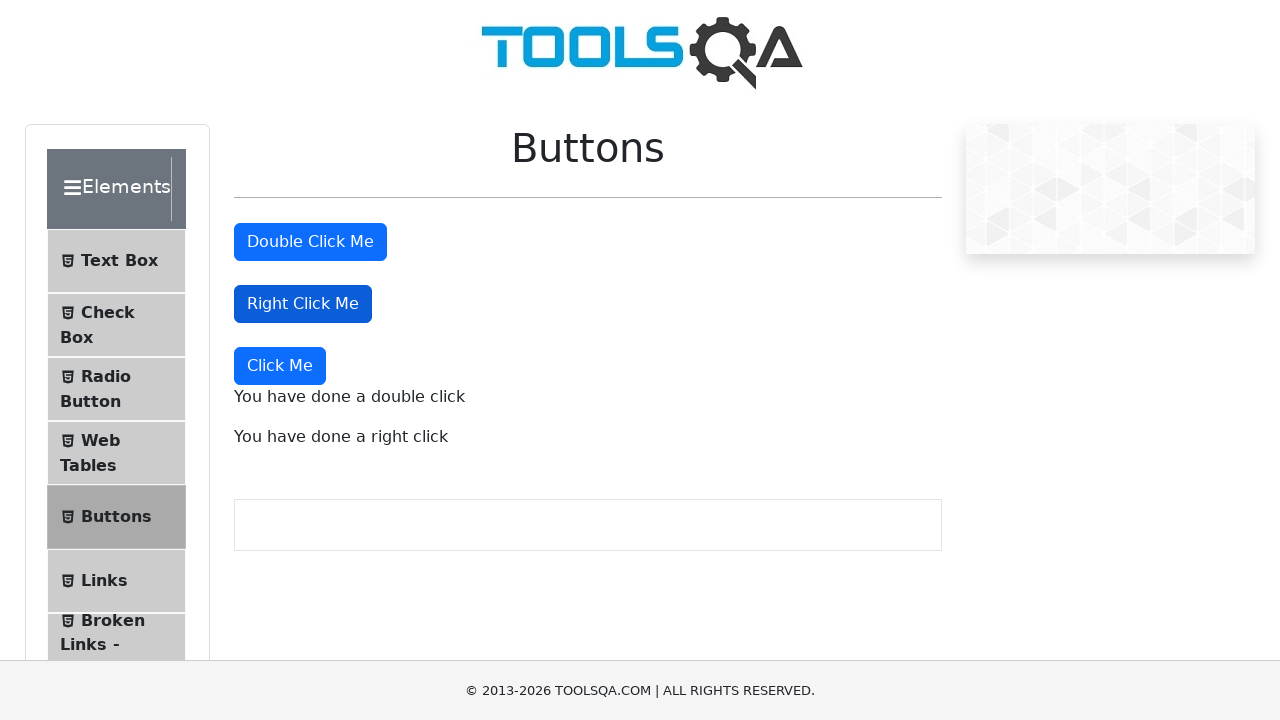

Clicked the dynamic 'Click Me' button at (280, 366) on xpath=//button[text()='Click Me']
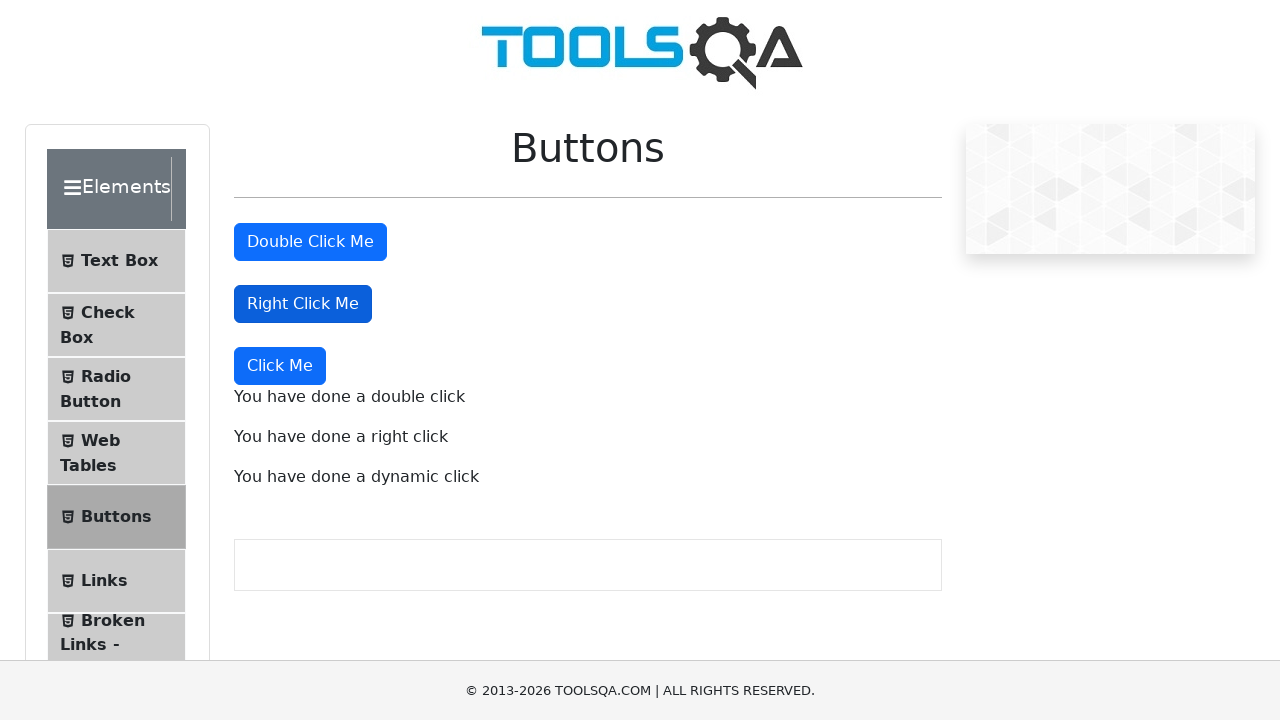

Dynamic click message appeared
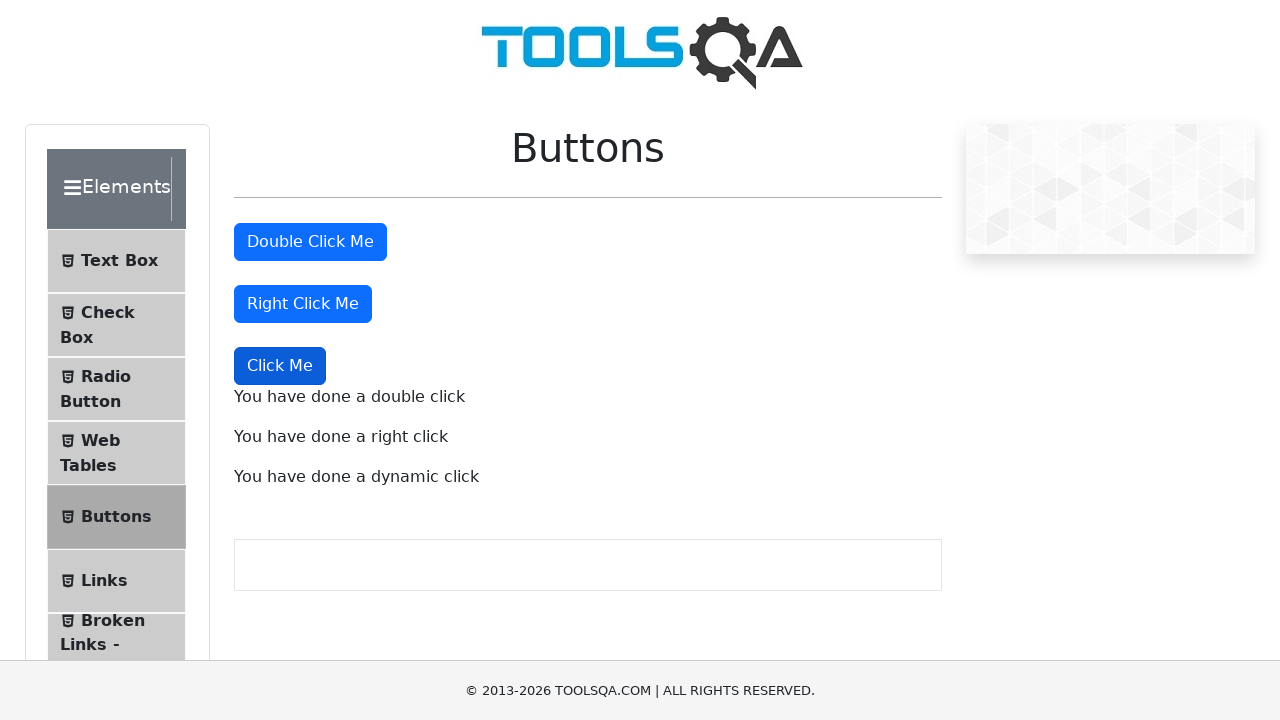

Located dynamic click message element
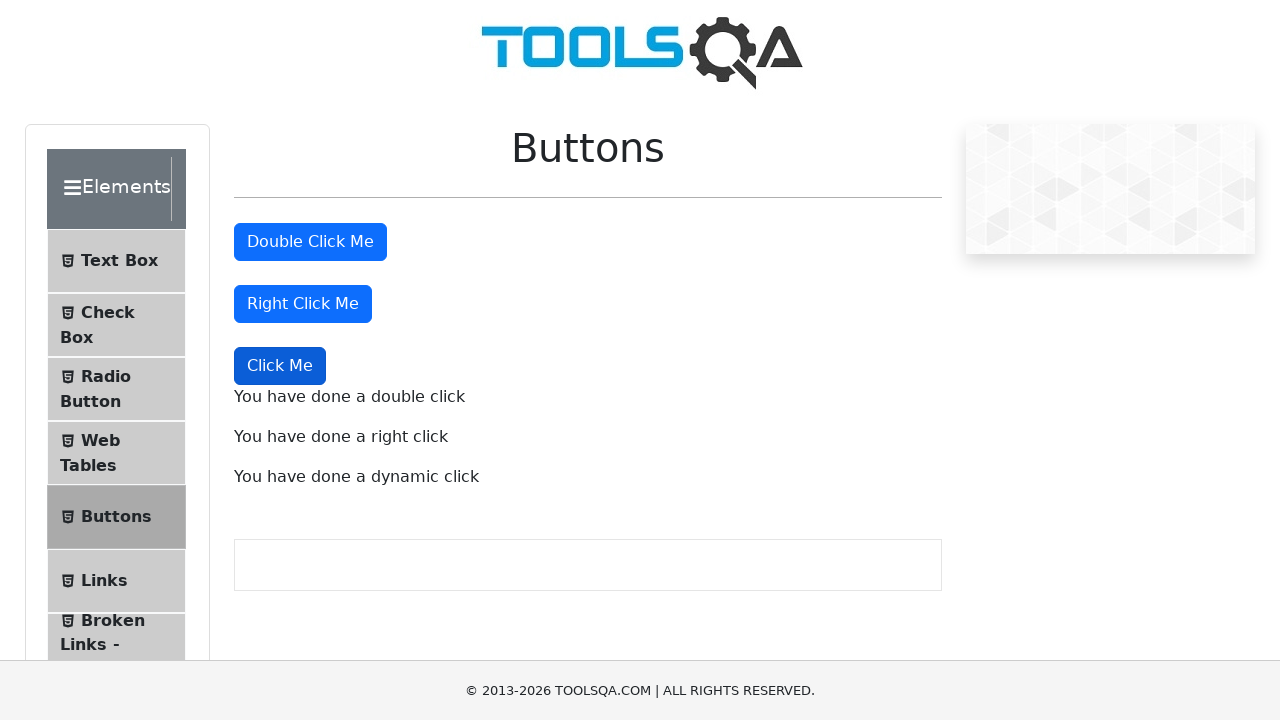

Verified dynamic click message contains expected text
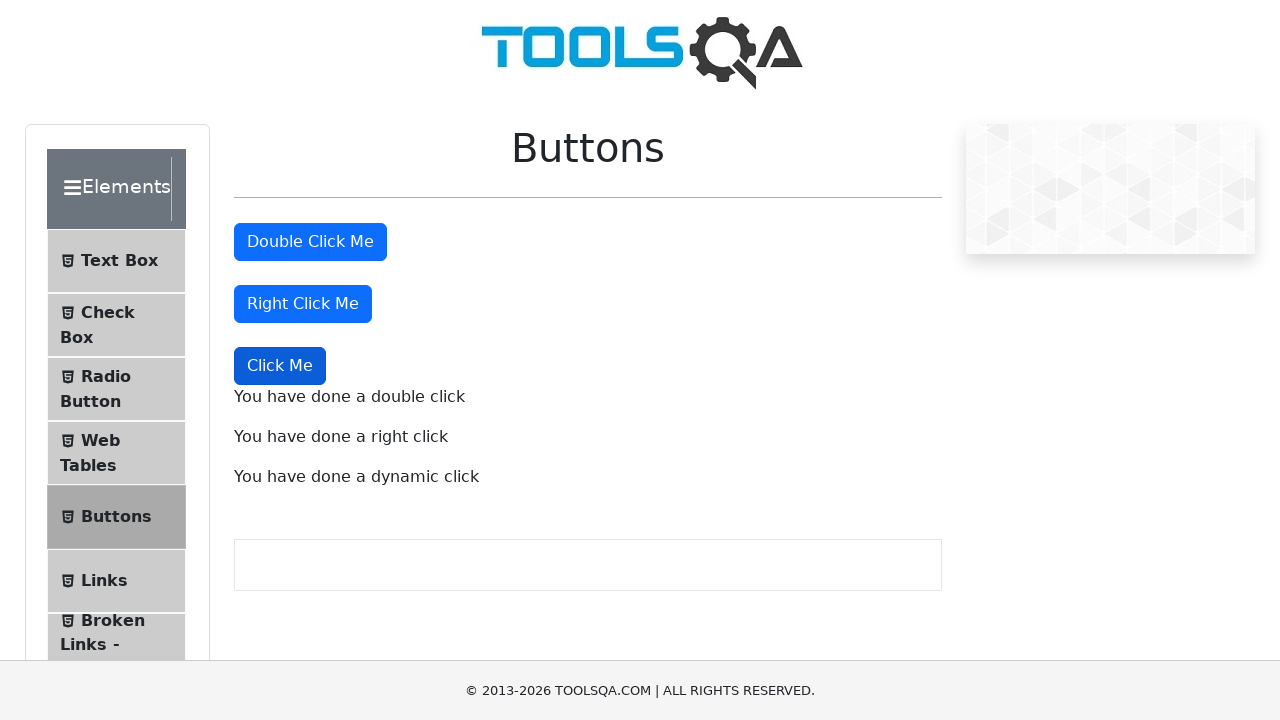

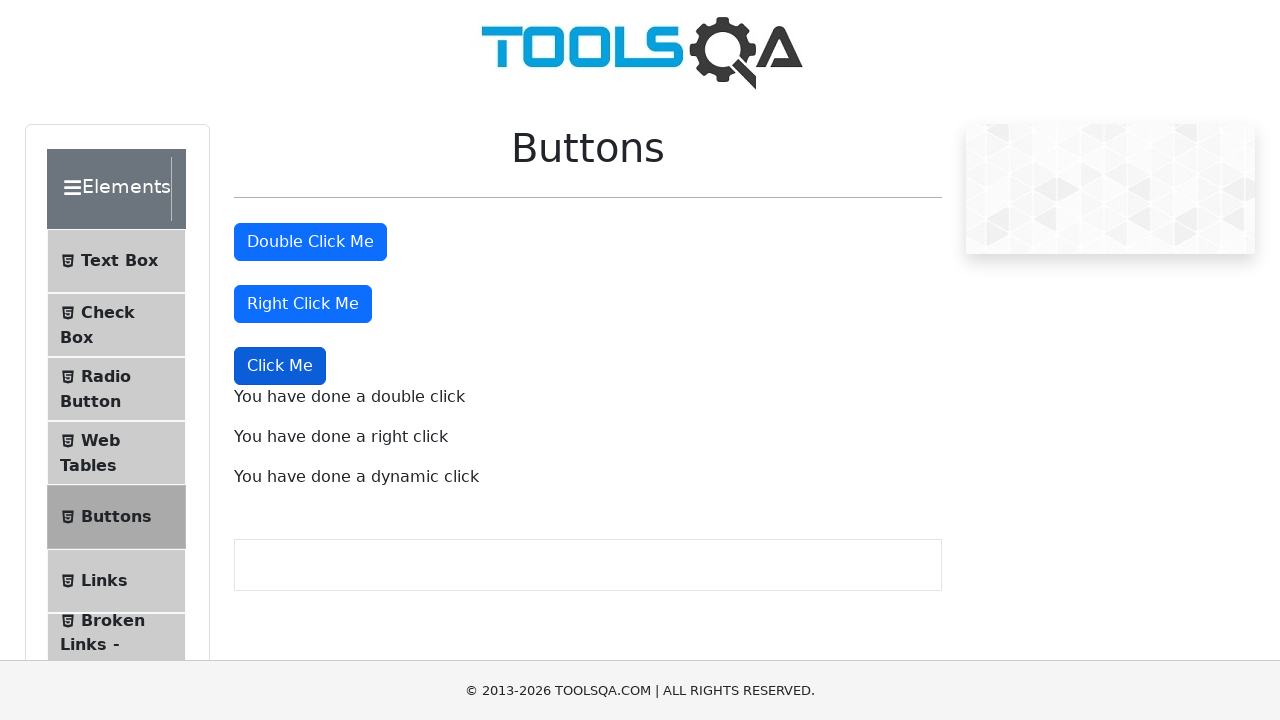